Tests navigation to the form authentication page and verifies the login page title

Starting URL: https://the-internet.herokuapp.com/

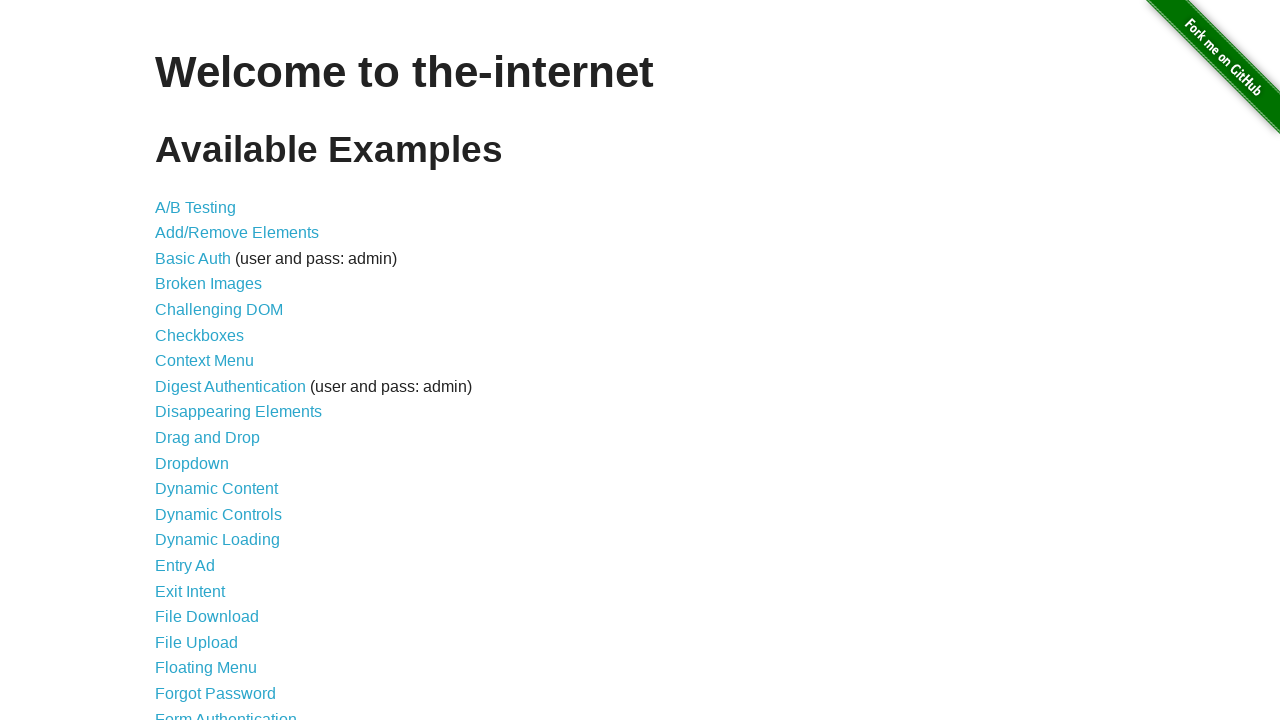

Clicked on the form authentication link at (226, 712) on a[href='/login']
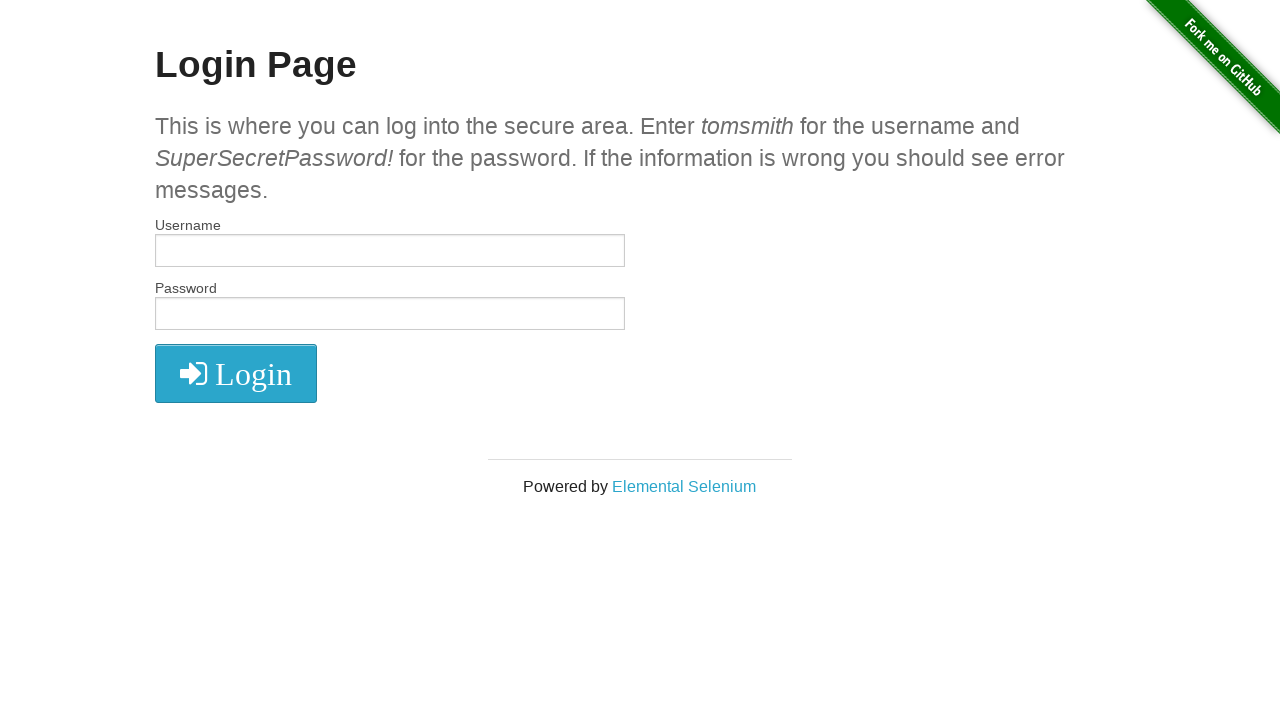

Login page title element loaded
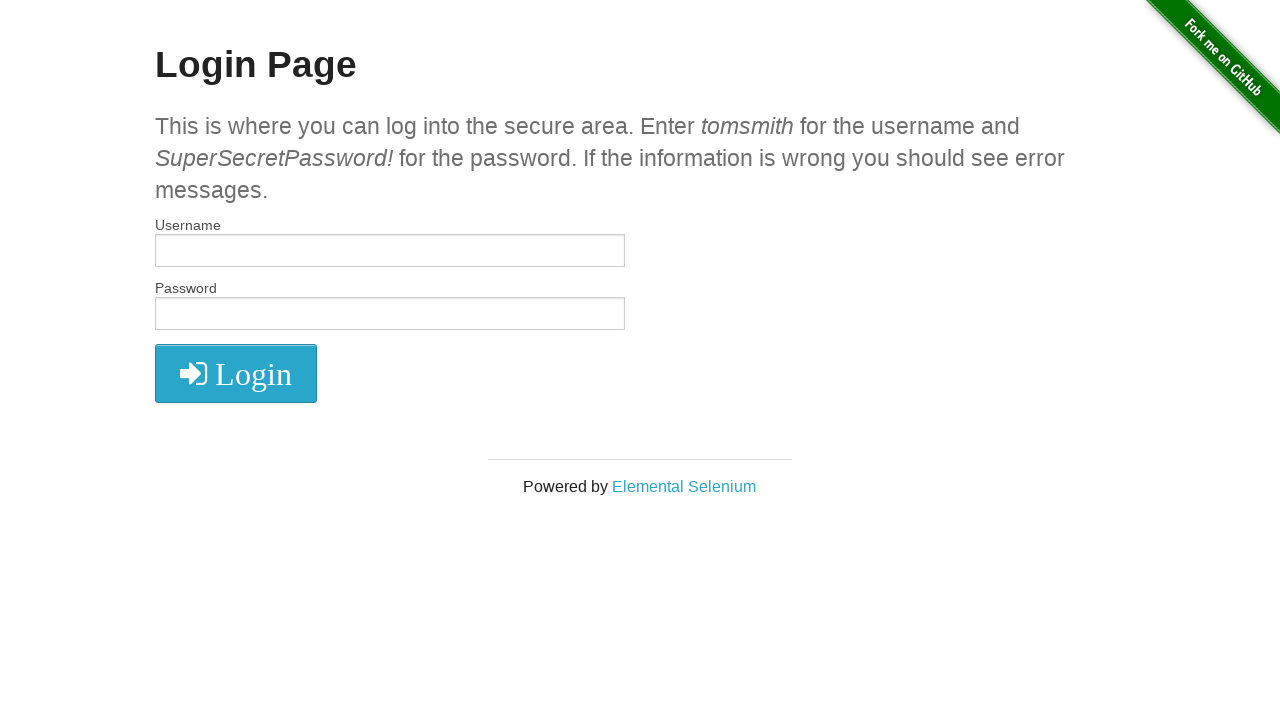

Located login page title element
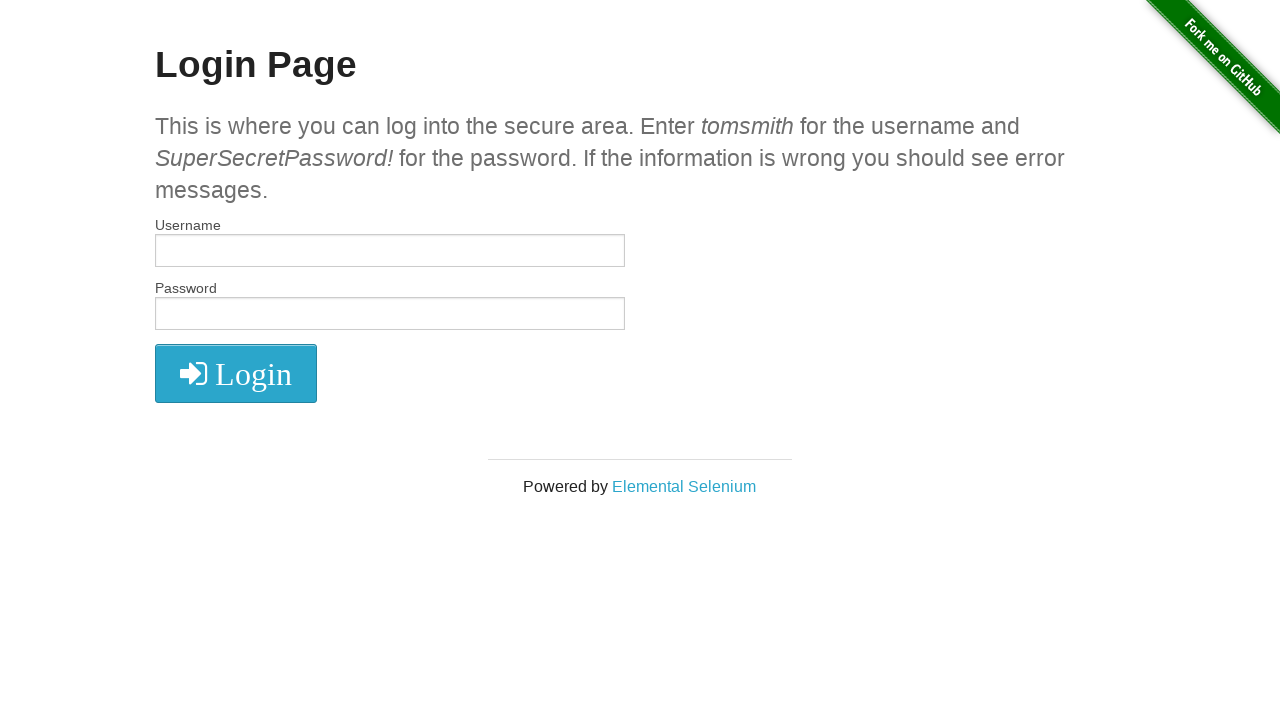

Verified login page title is 'Login Page'
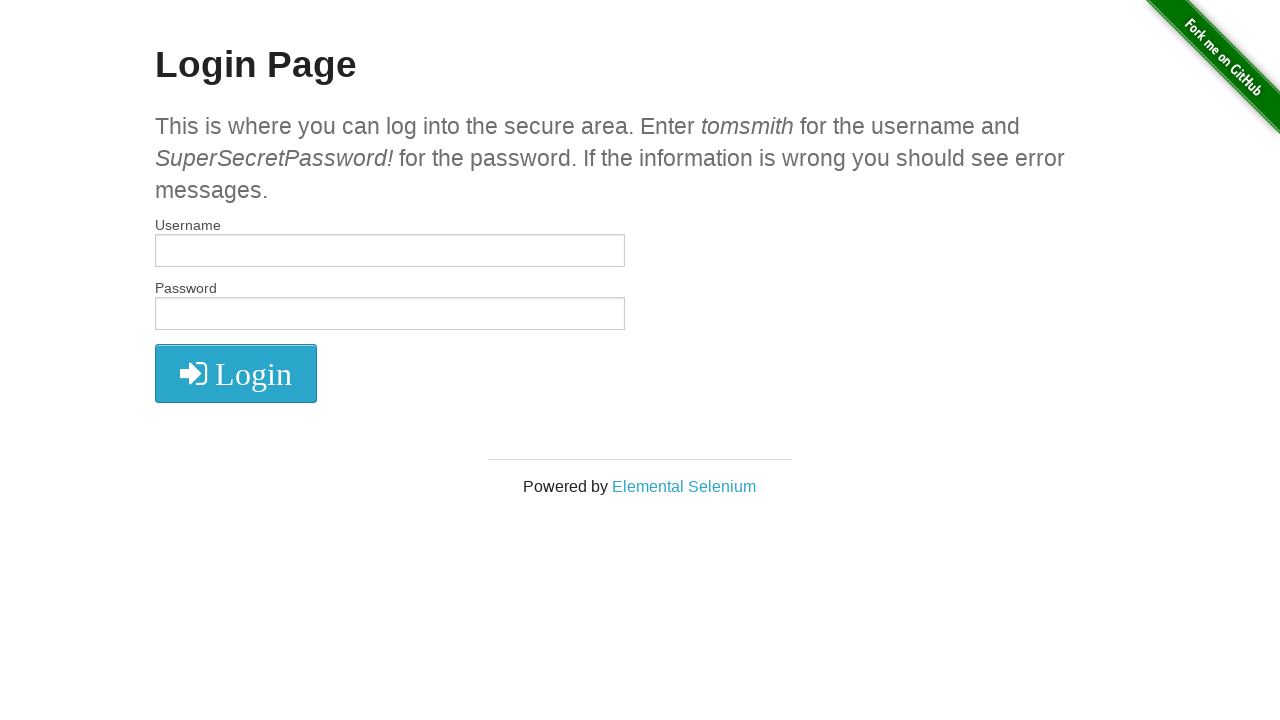

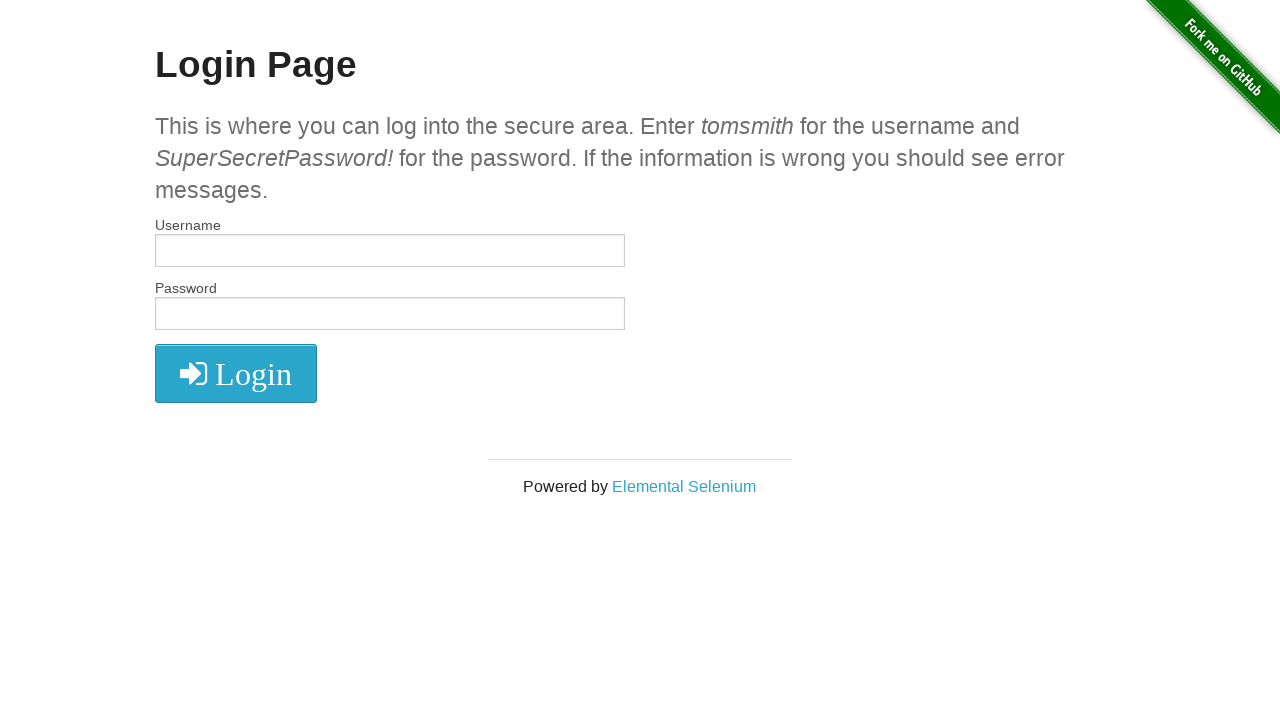